Tests a math challenge page by reading a value from the page, calculating the answer using a formula (log of absolute value of 12*sin(x)), filling in the answer, checking a robot checkbox, selecting a robots radio button, and submitting the form.

Starting URL: https://suninjuly.github.io/math.html

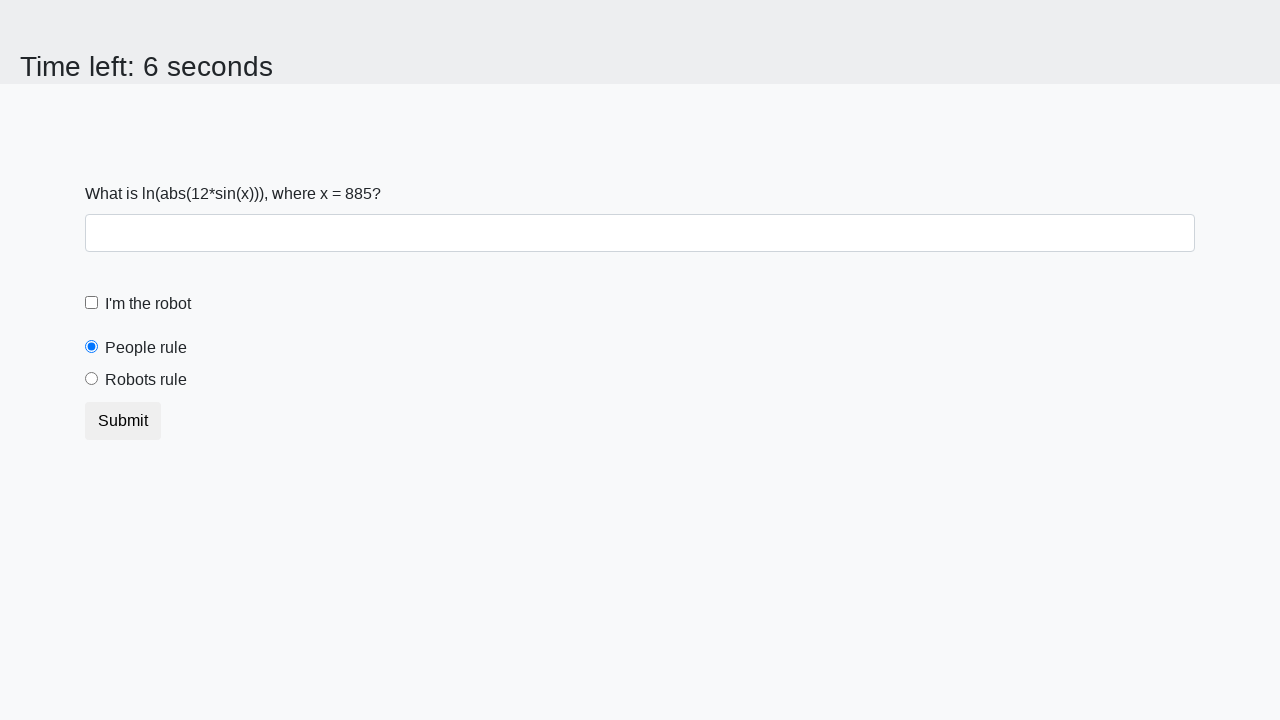

Located x value element on math challenge page
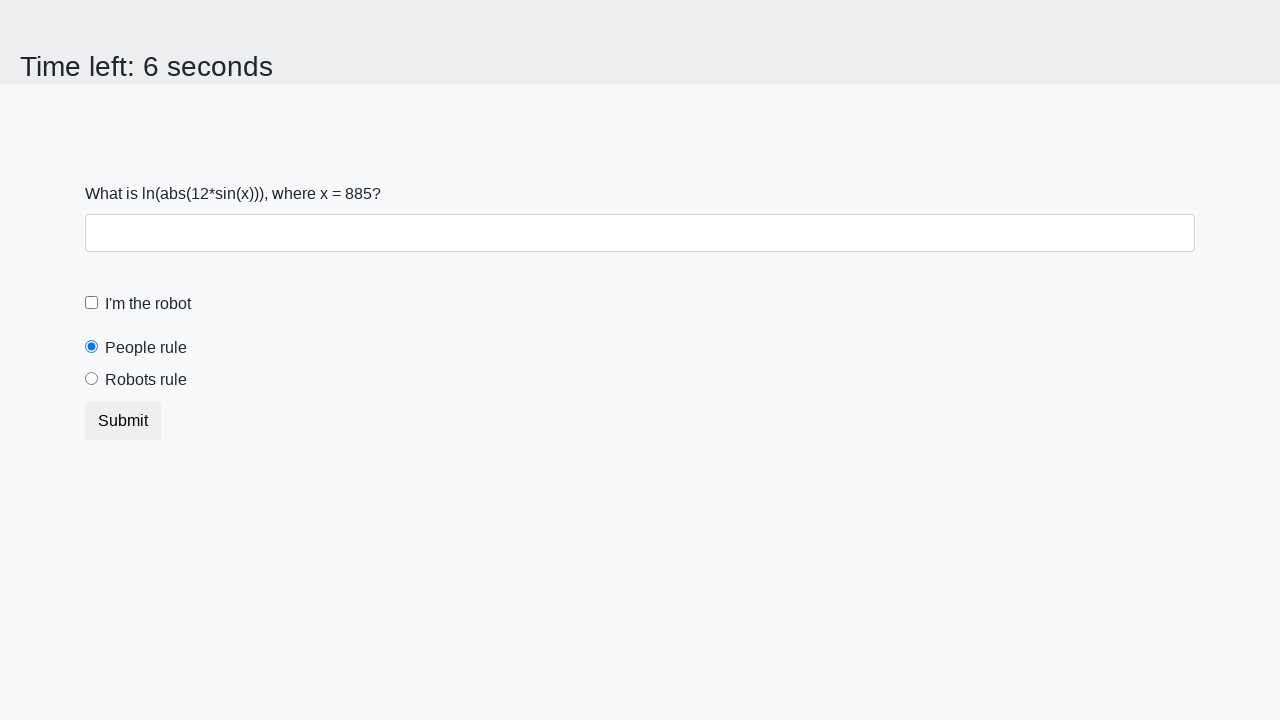

Retrieved x value from page: 885
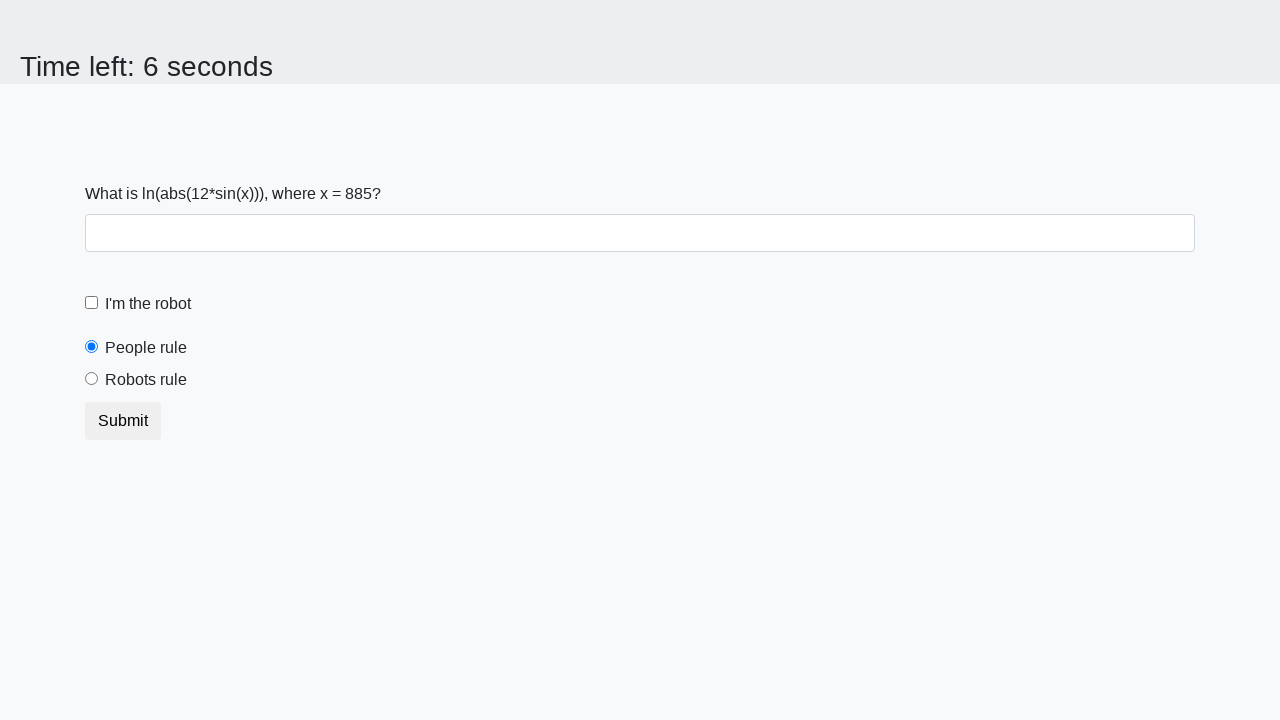

Calculated answer using formula log(|12*sin(x)|): 2.263135296432584
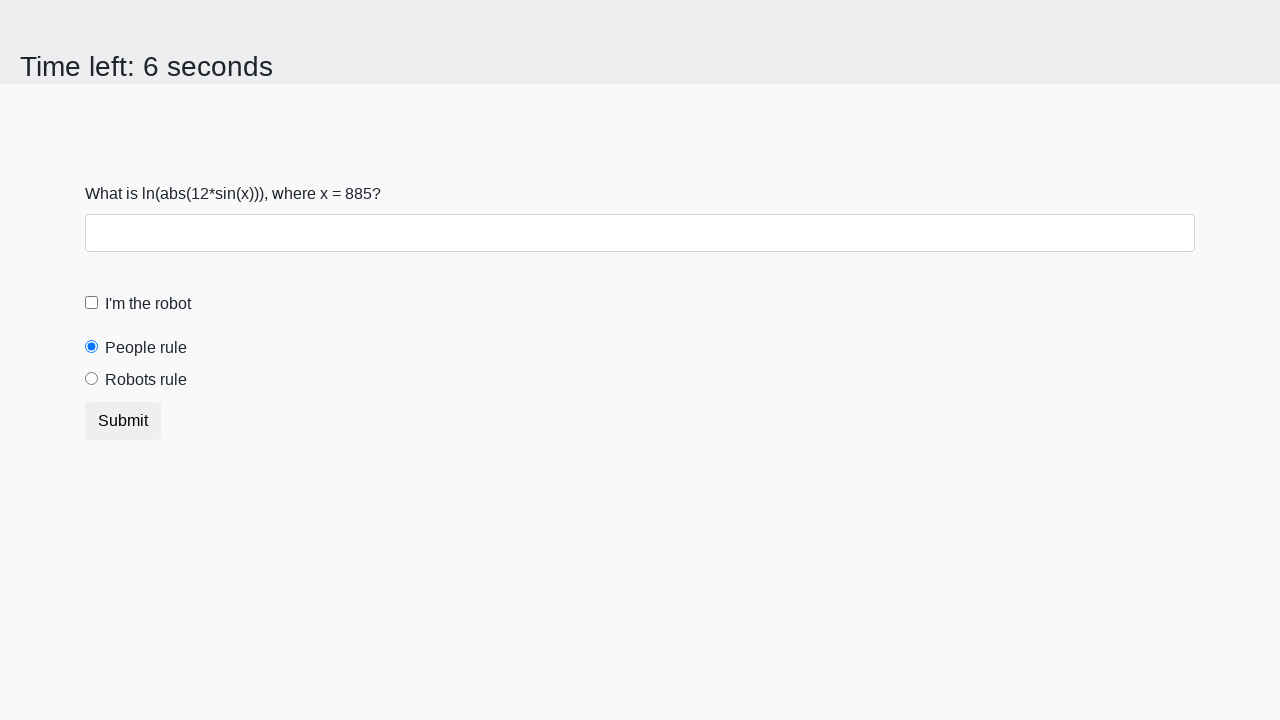

Clicked answer input field at (640, 233) on #answer
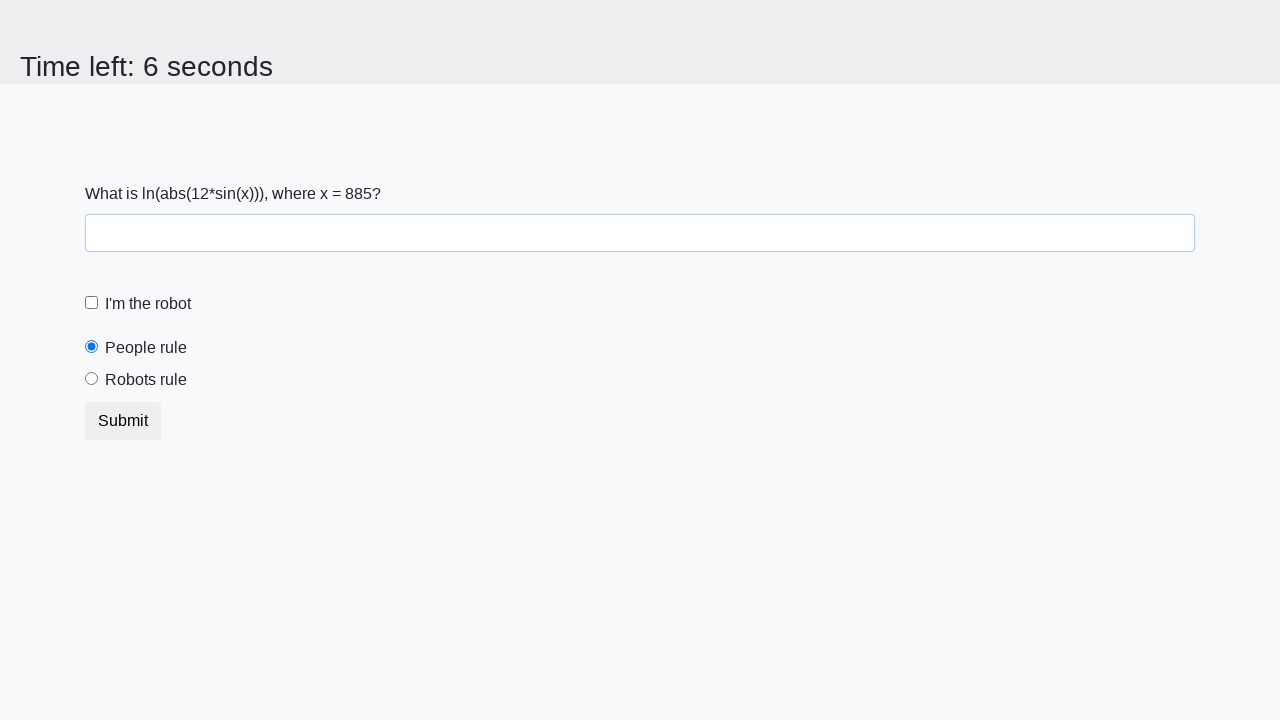

Filled answer field with calculated value: 2.263135296432584 on #answer
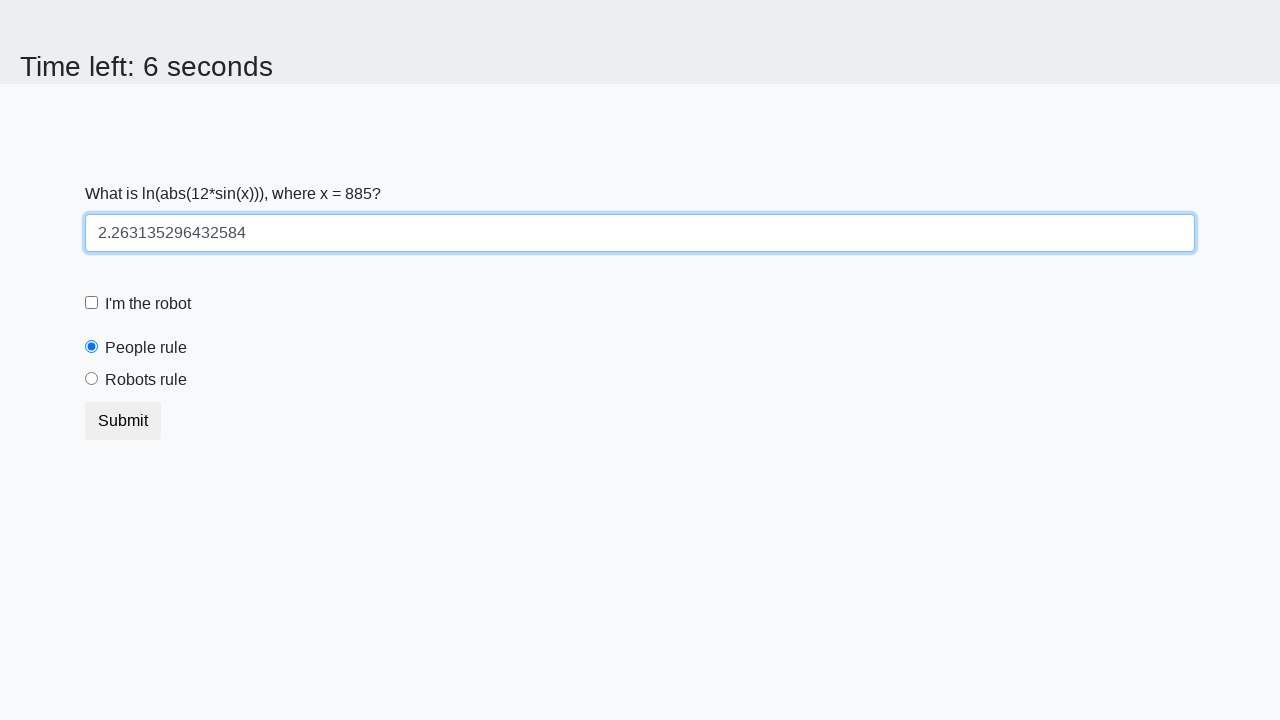

Checked the robot checkbox at (92, 303) on #robotCheckbox
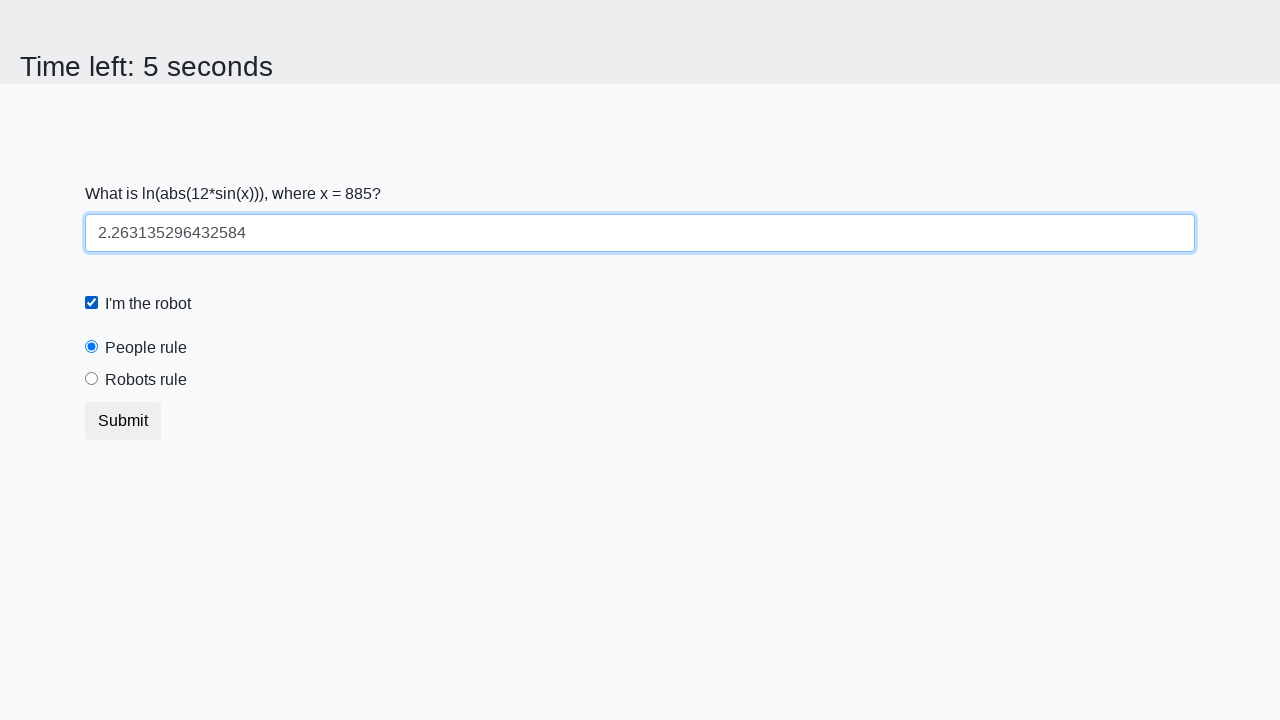

Selected the robots radio button at (92, 379) on [value='robots']
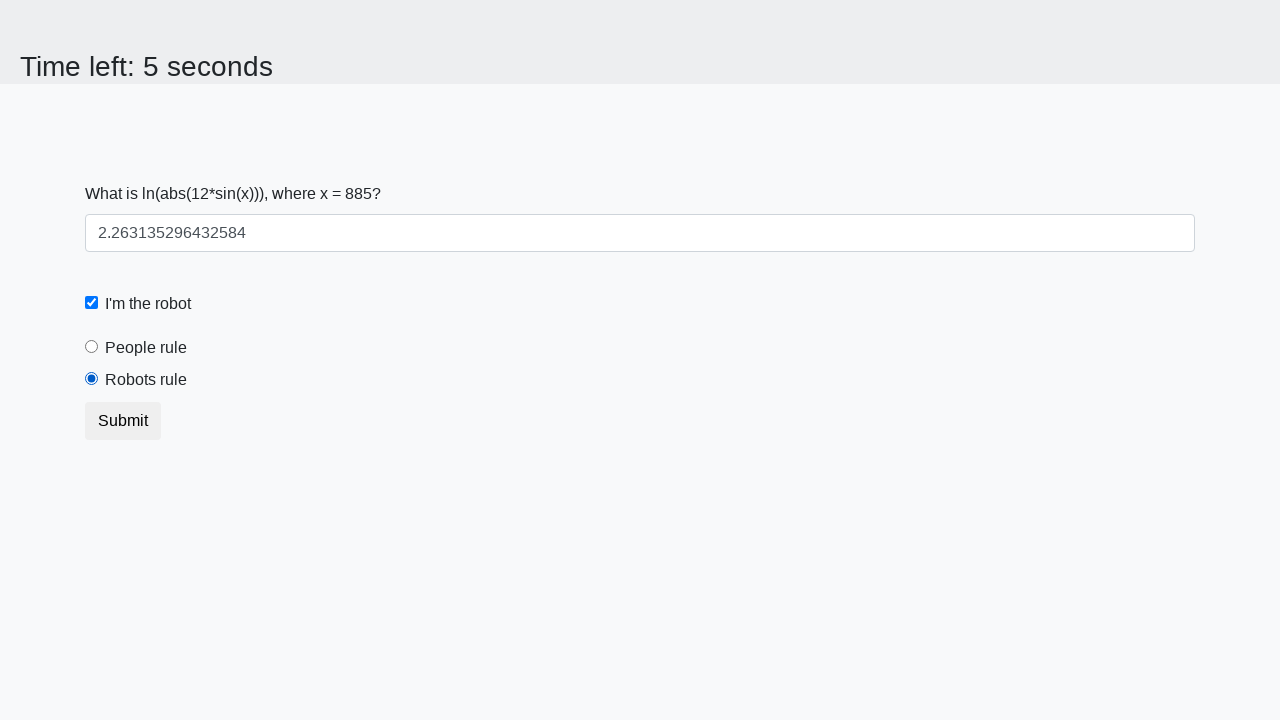

Clicked submit button to submit the math challenge form at (123, 421) on button.btn
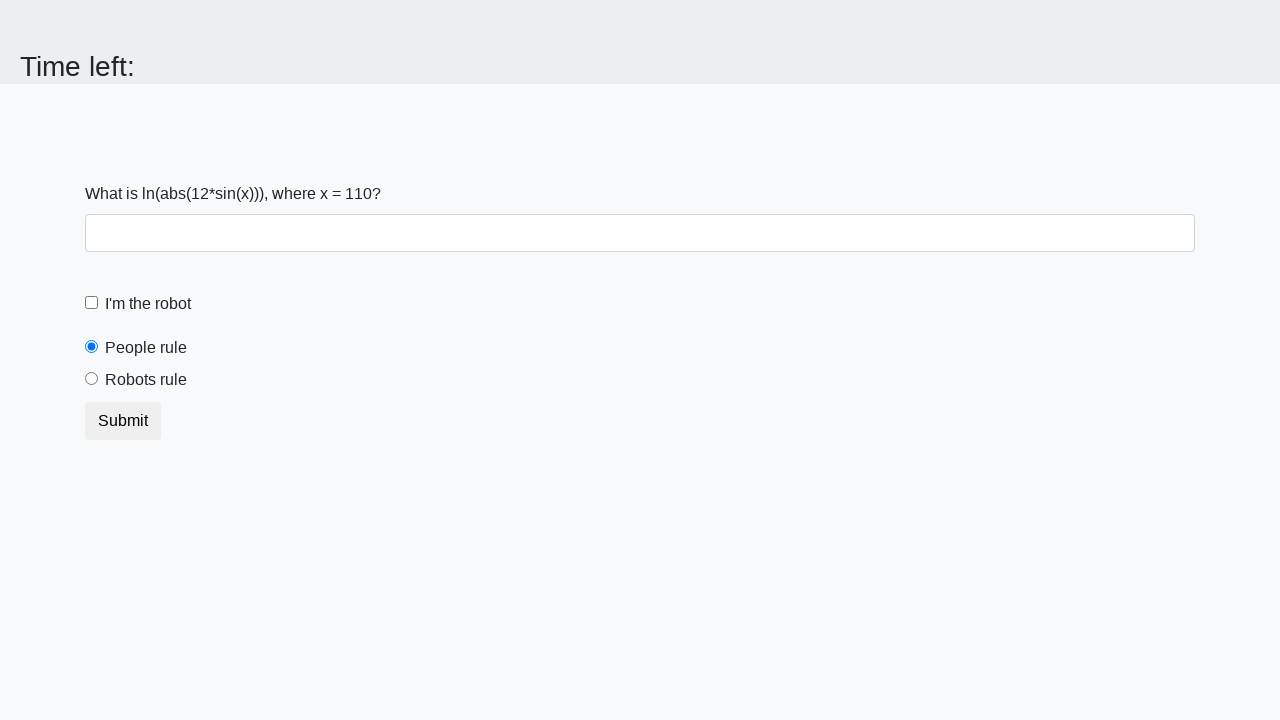

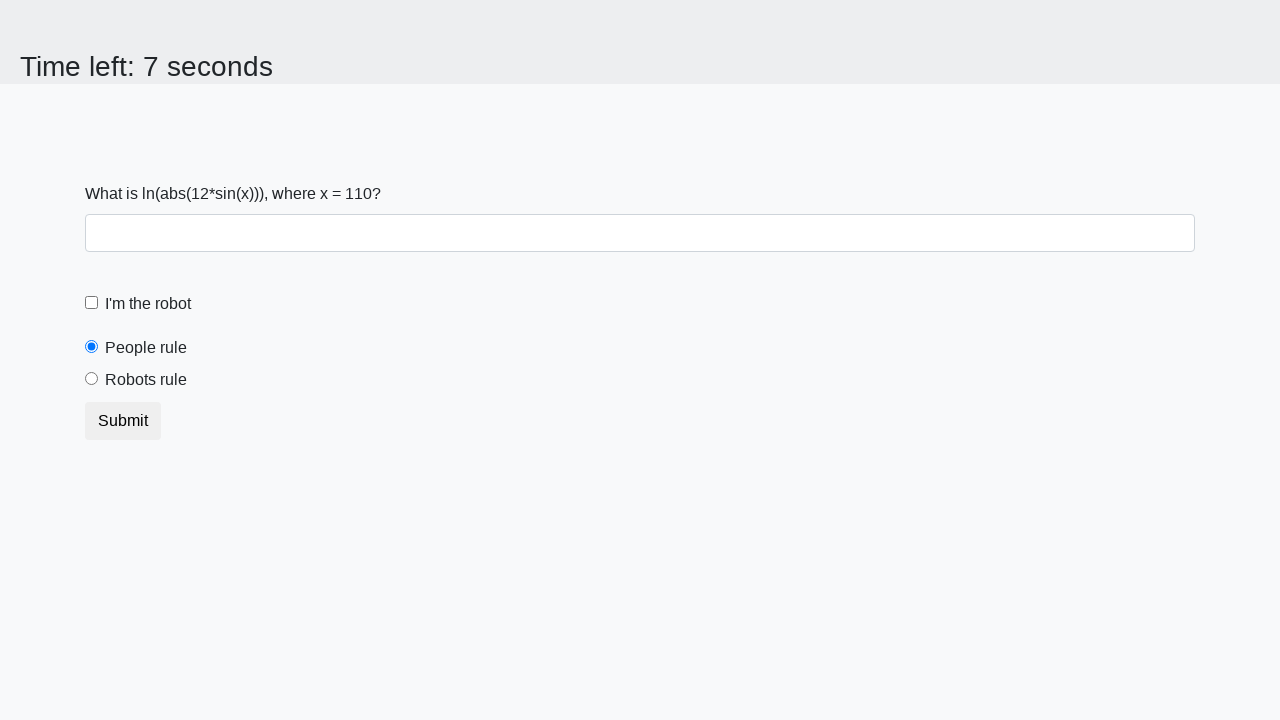